Tests A/B test opt-out by visiting the A/B test page, adding an opt-out cookie, refreshing, and verifying the page shows "No A/B Test" heading.

Starting URL: http://the-internet.herokuapp.com/abtest

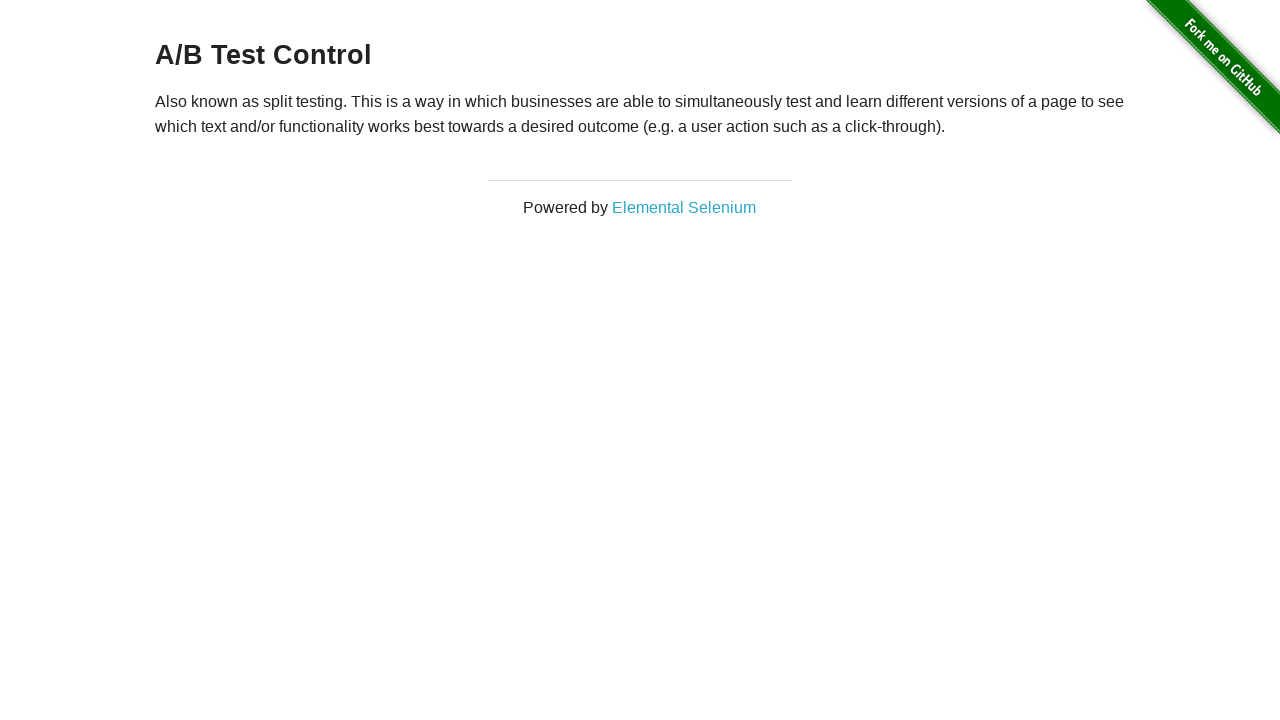

Retrieved initial heading text from page
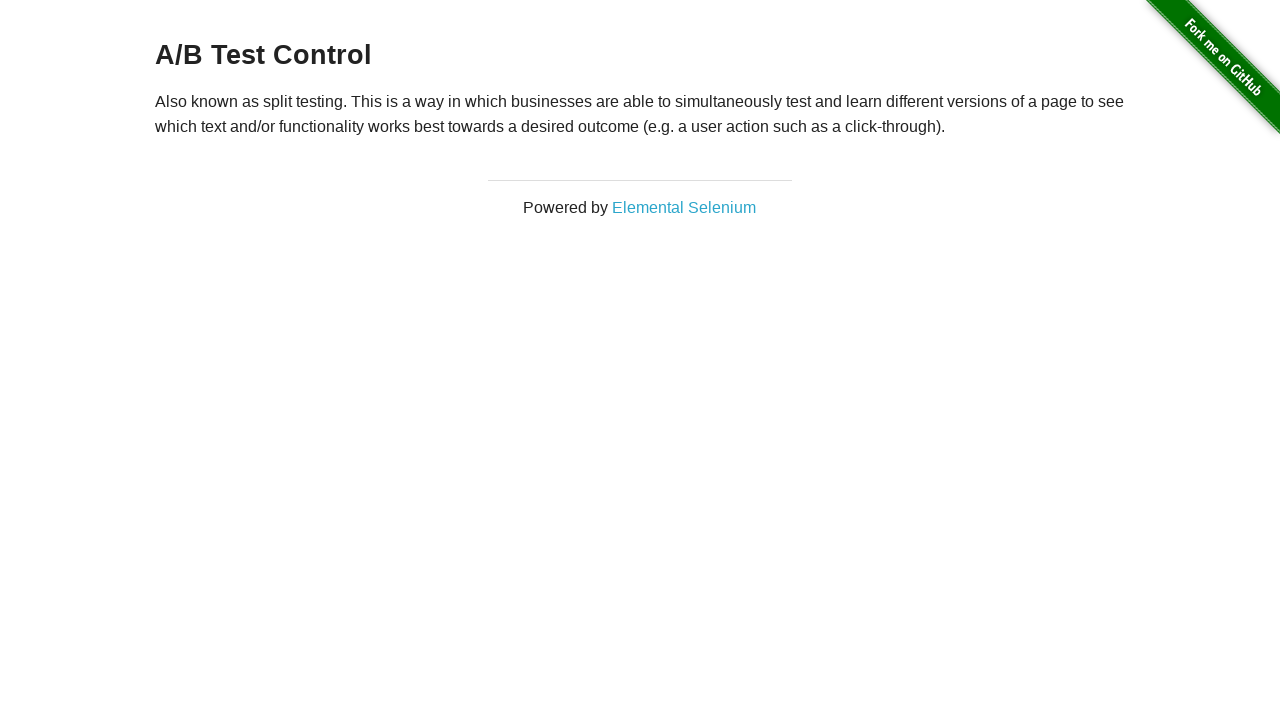

Added optimizelyOptOut cookie to opt out of A/B test
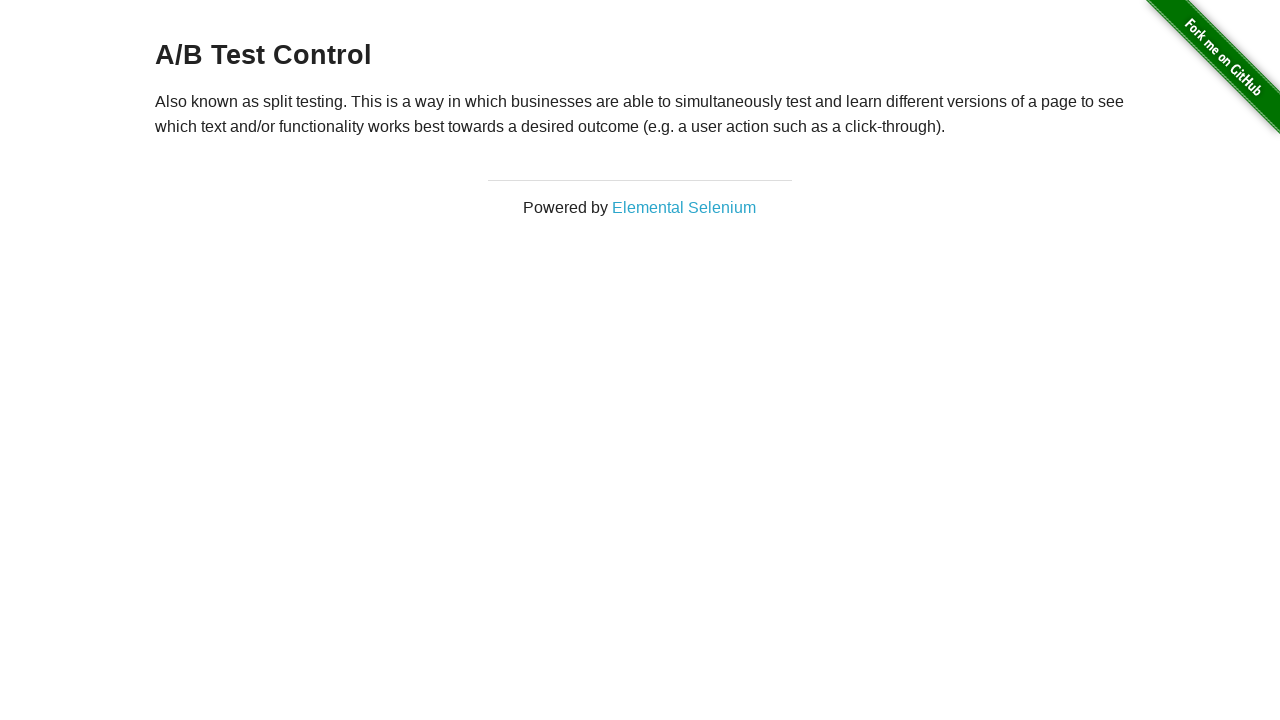

Reloaded page after adding opt-out cookie
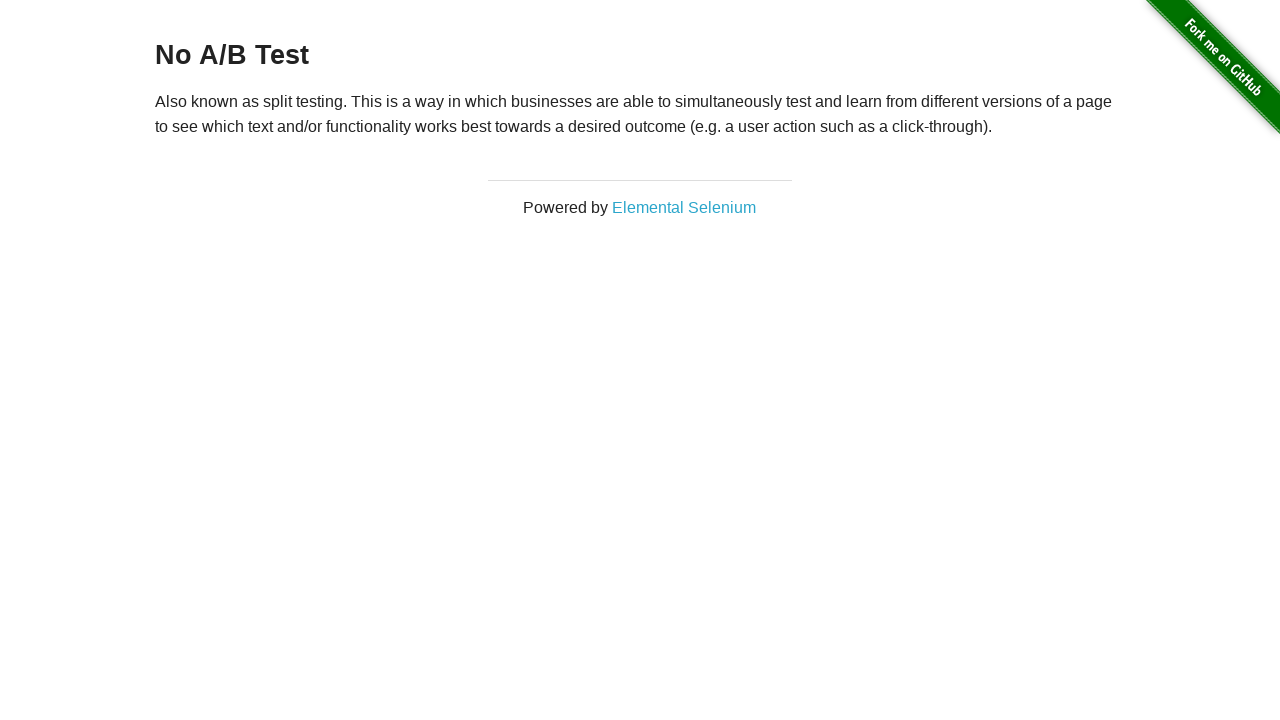

Retrieved heading text after page reload
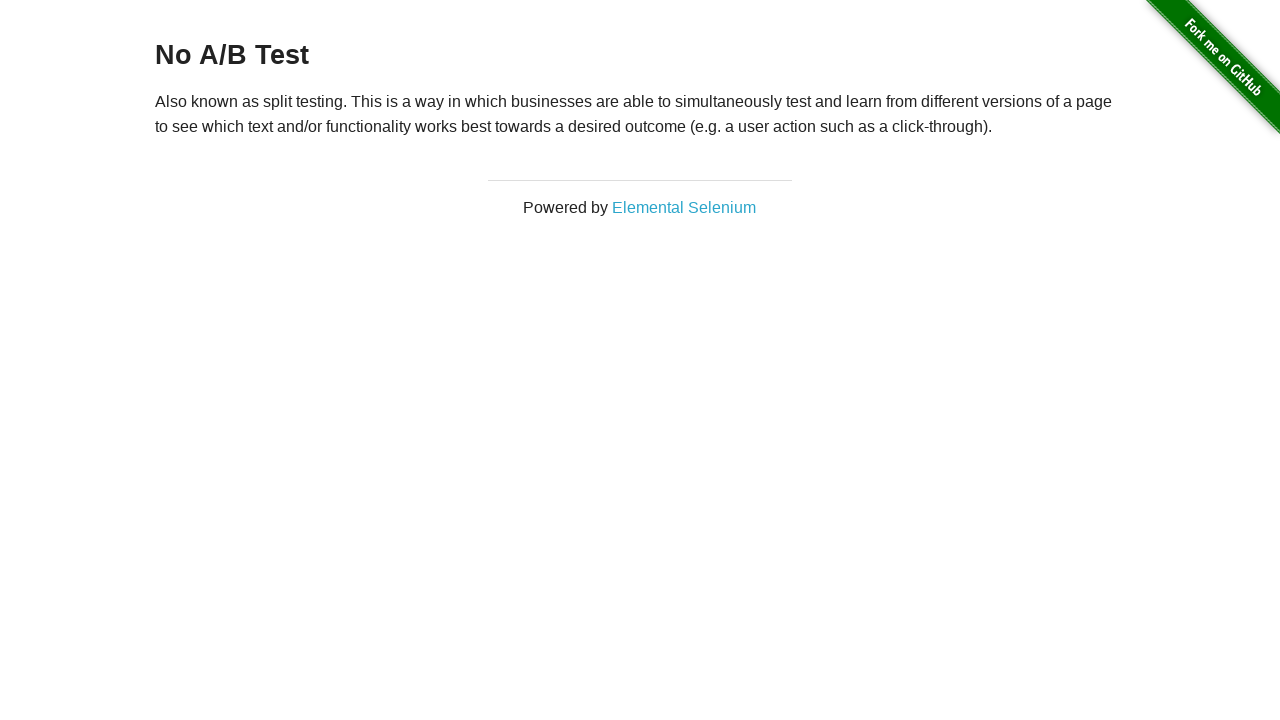

Verified heading shows 'No A/B Test' - opt-out successful
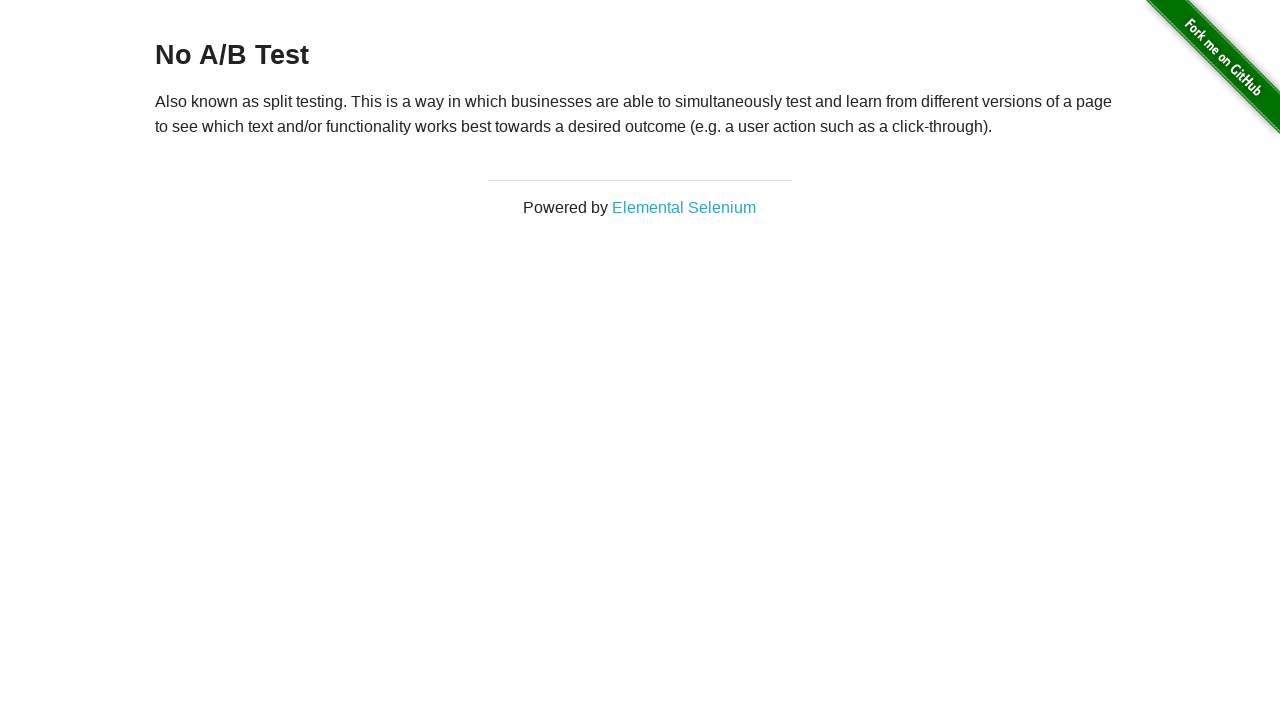

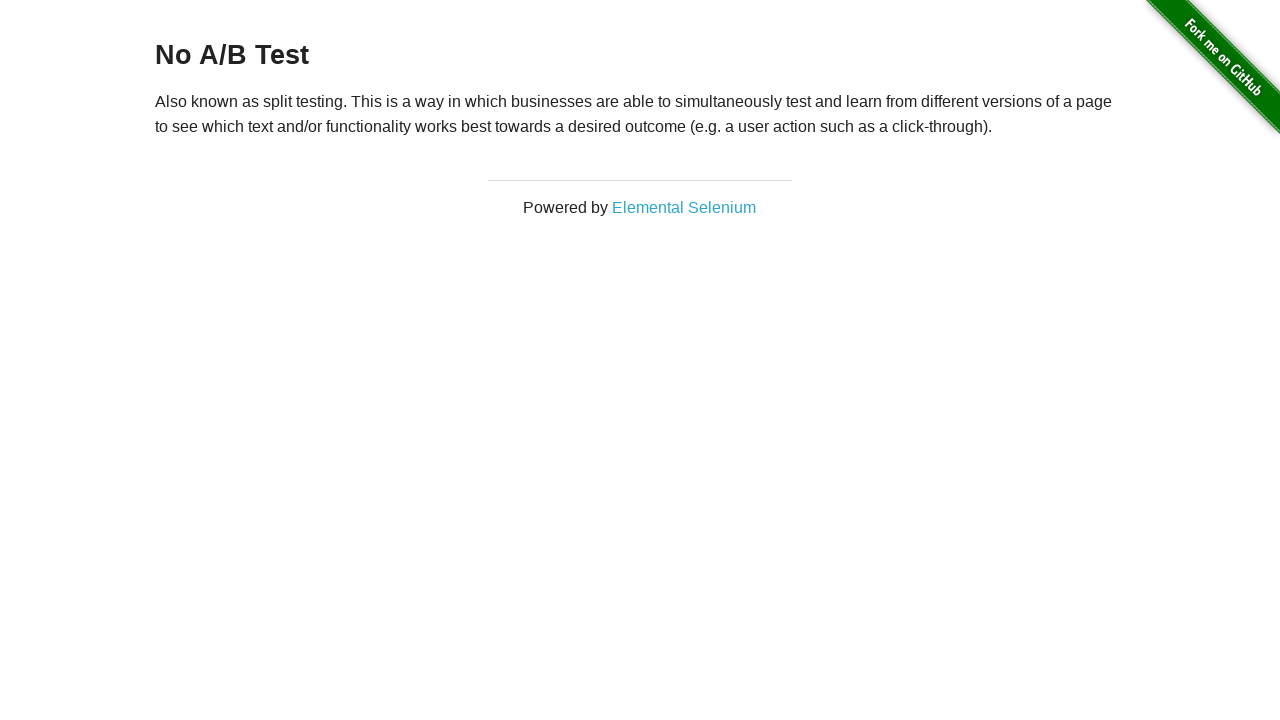